Tests double-click functionality by performing a double-click action on a specific element on the Omayo blog test page

Starting URL: https://omayo.blogspot.com/

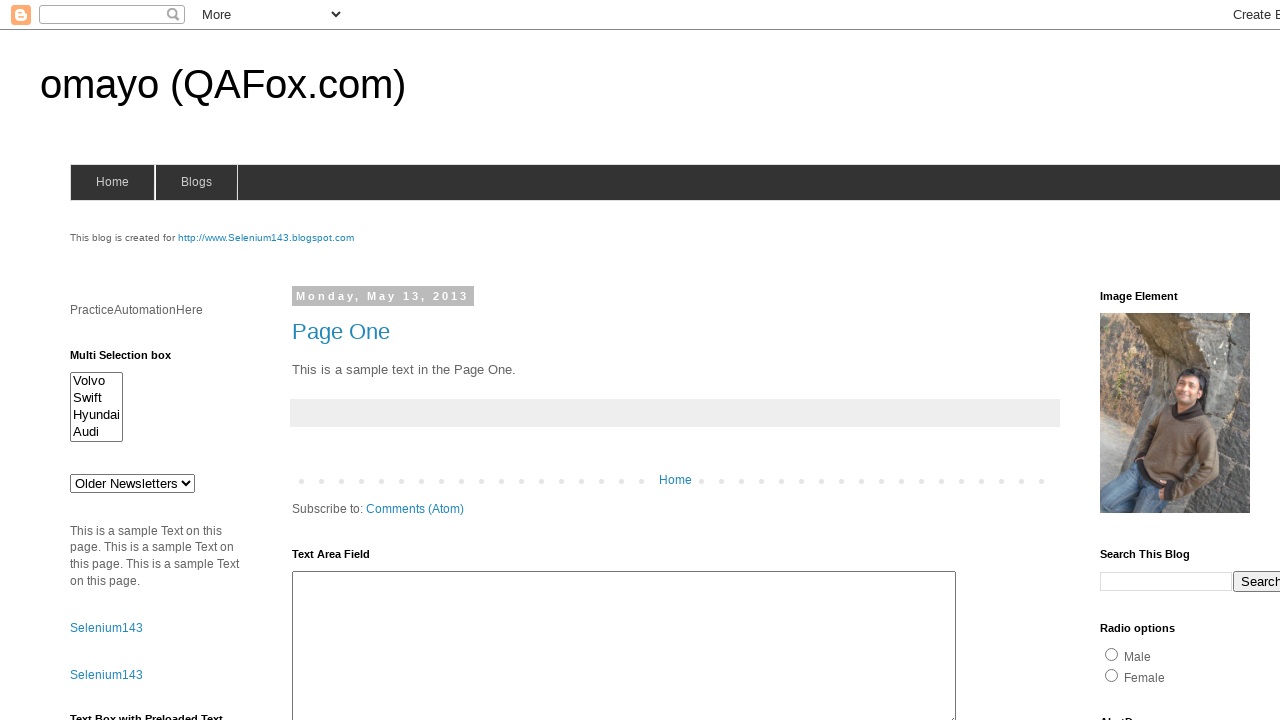

Navigated to Omayo blog test page
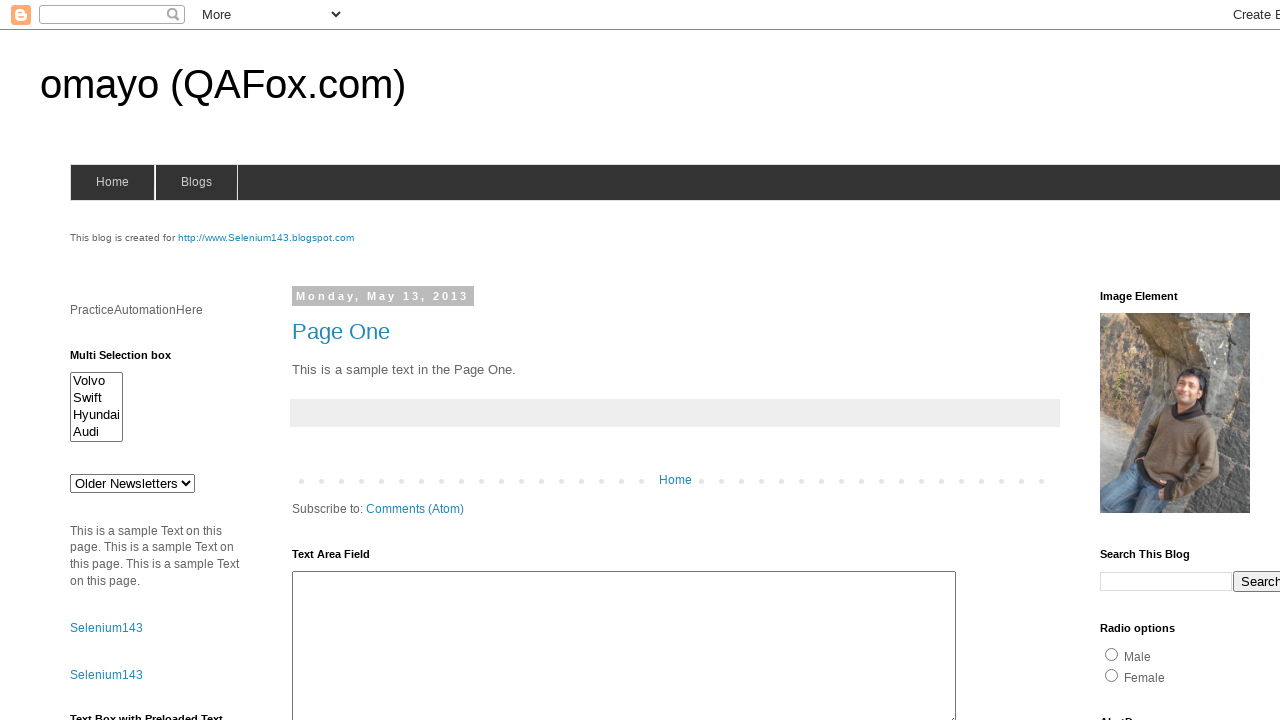

Located double-click test element
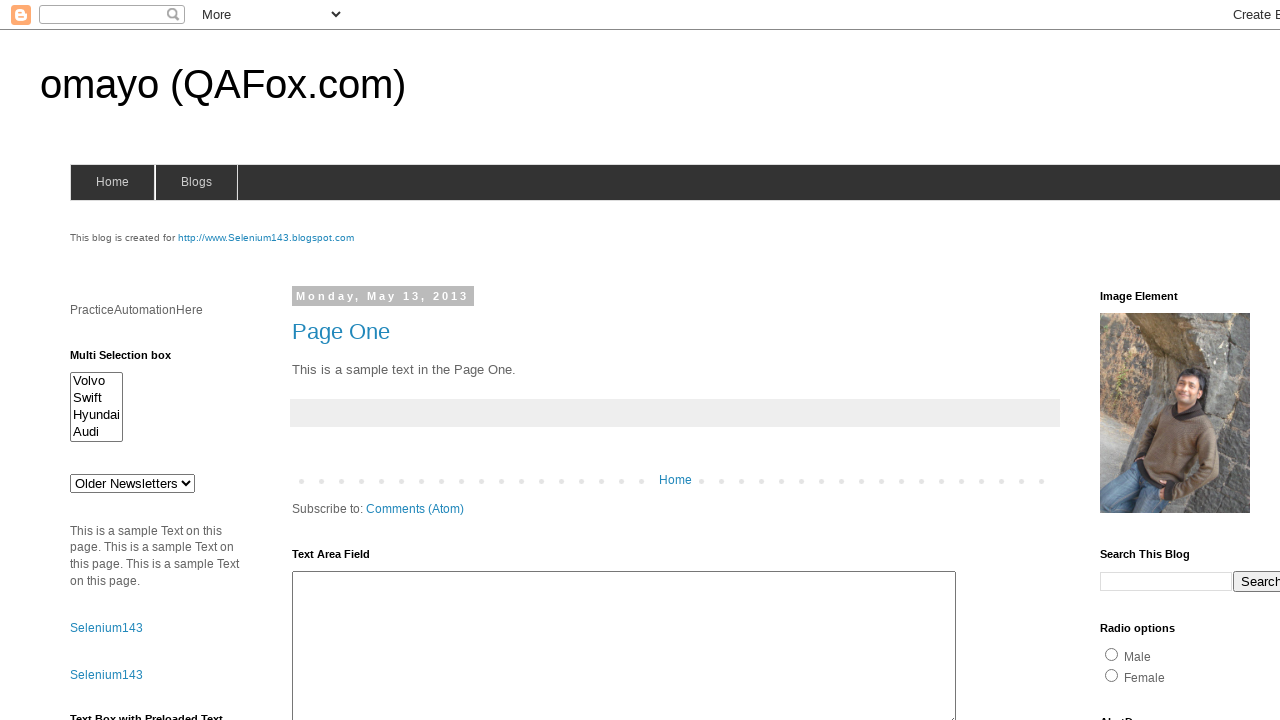

Performed double-click on test element at (1185, 361) on #testdoubleclick
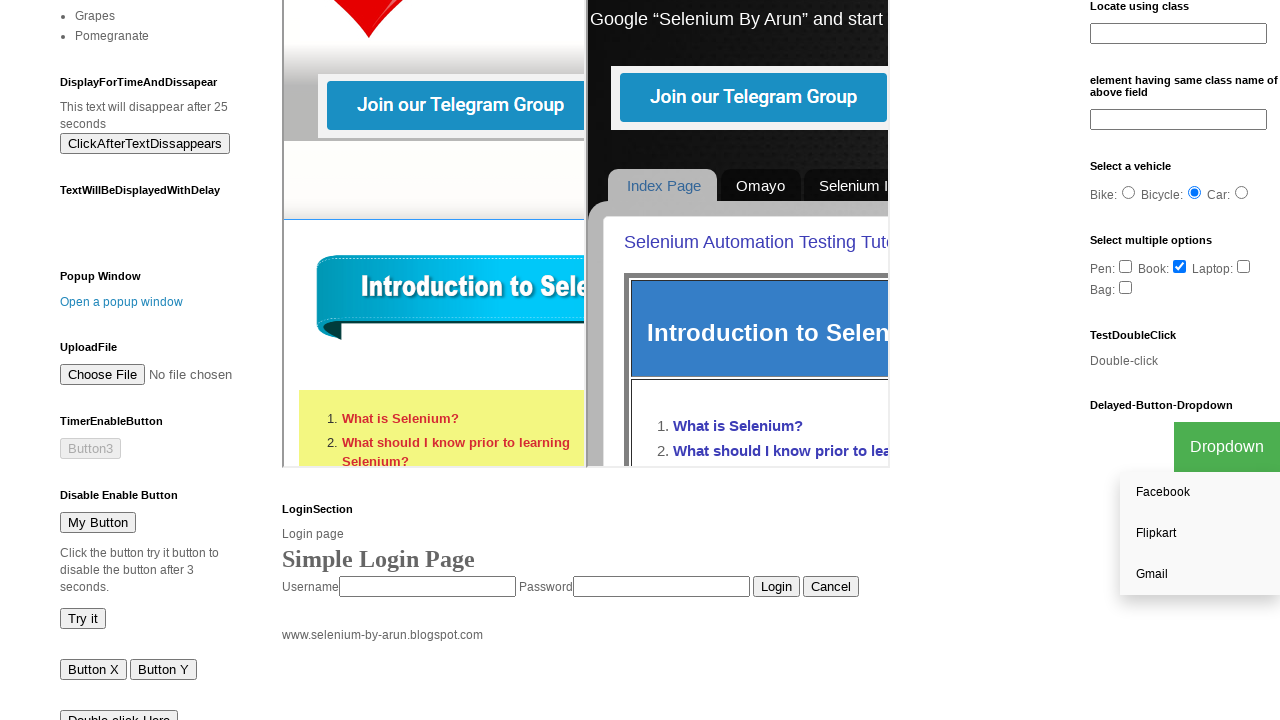

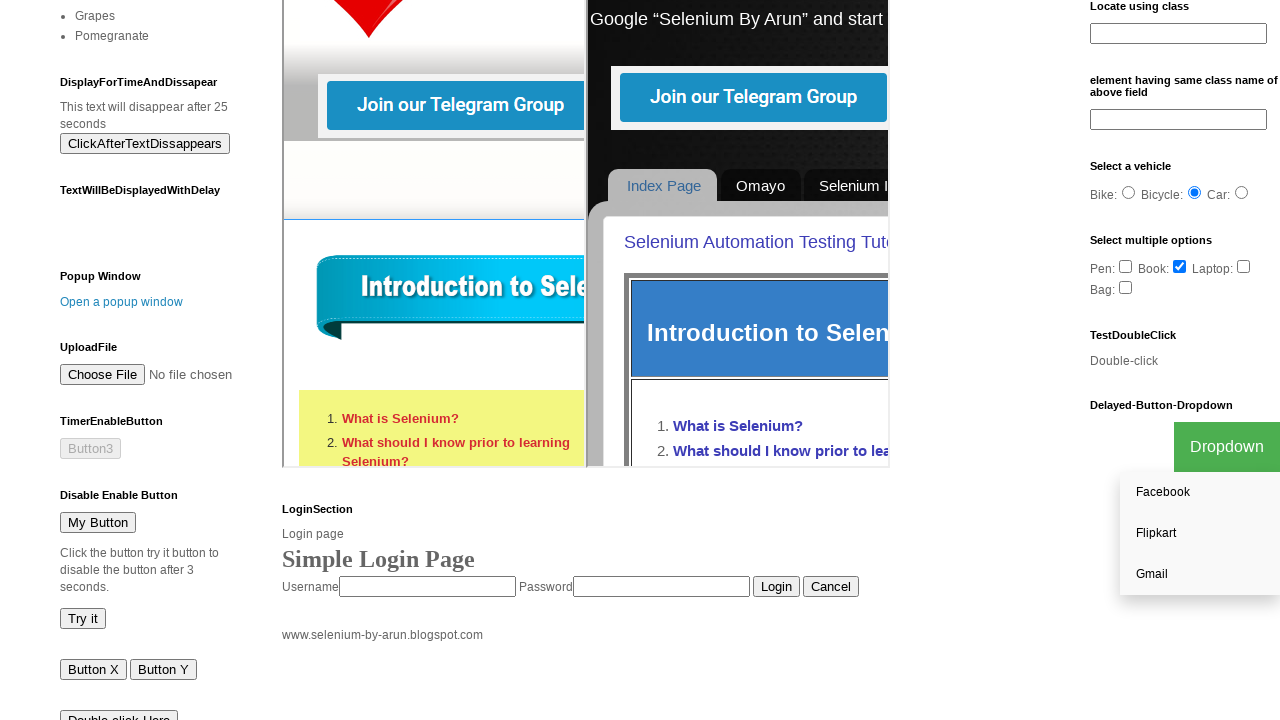